Tests jQuery date picker by directly entering a date using keyboard input in the From date field

Starting URL: https://www.lambdatest.com/selenium-playground/jquery-date-picker-demo

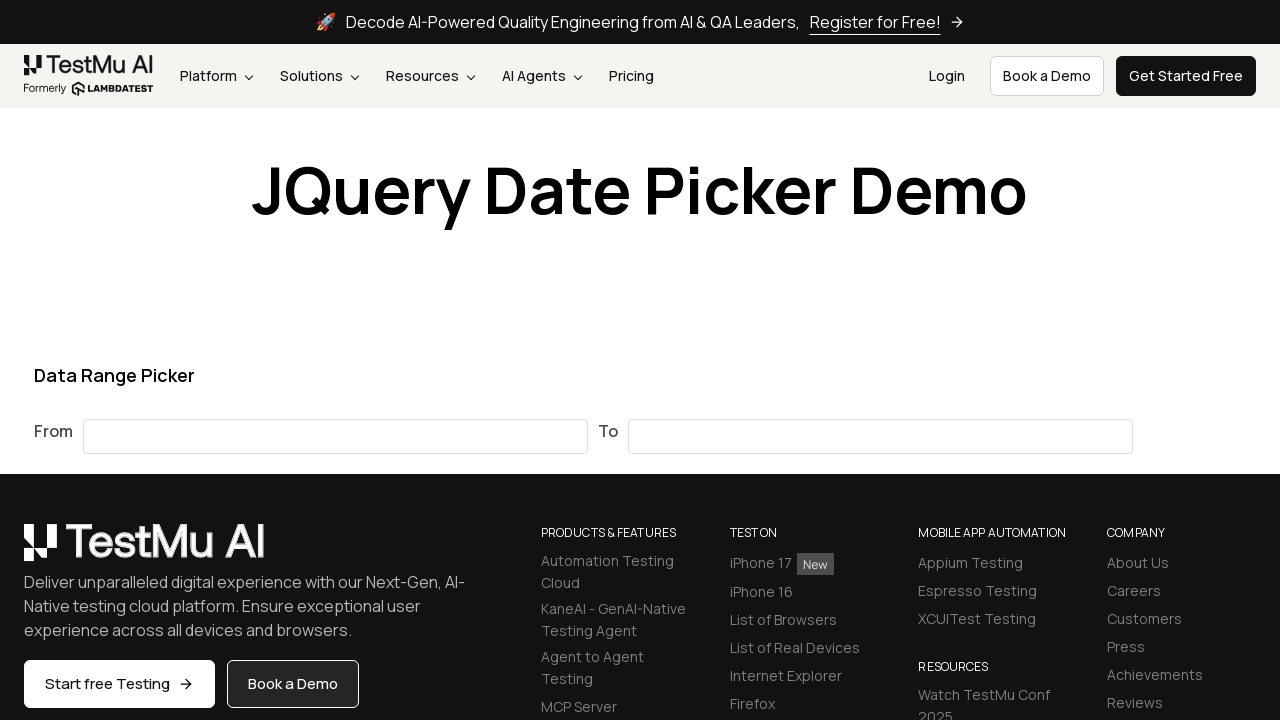

Navigated to jQuery date picker demo page
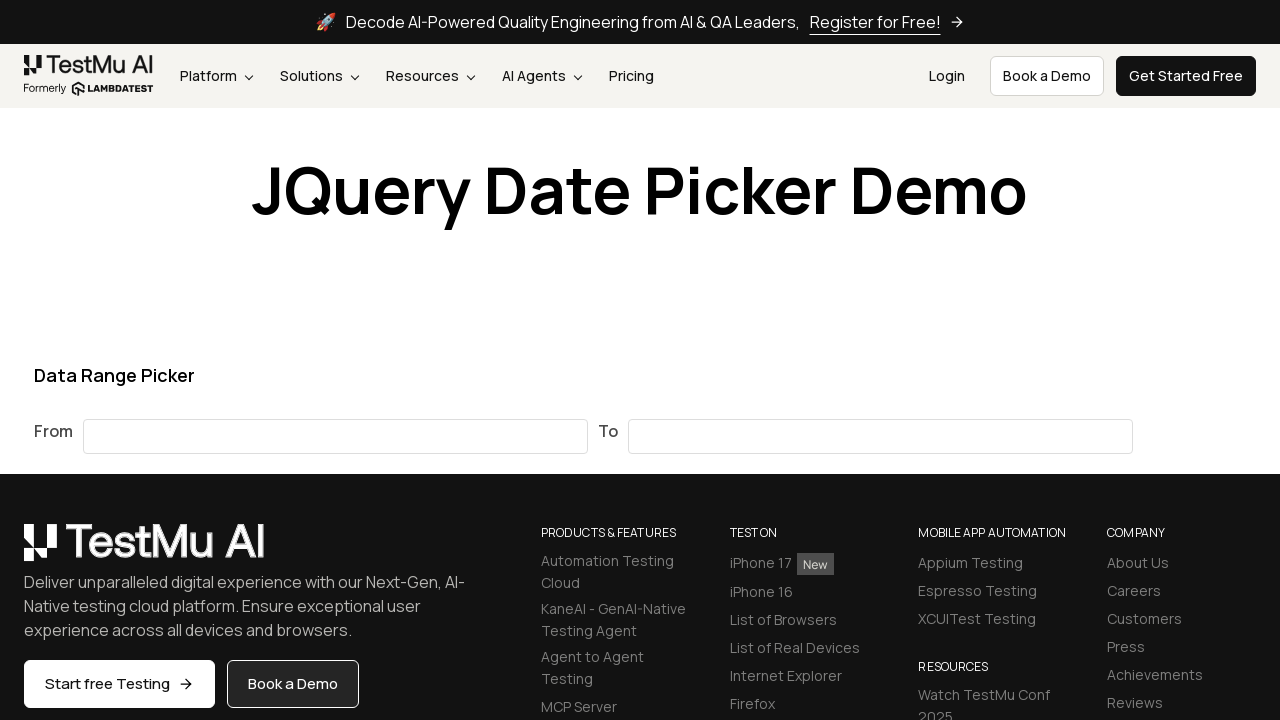

Entered date '09/11/2024' in the From date field using keyboard input on #from
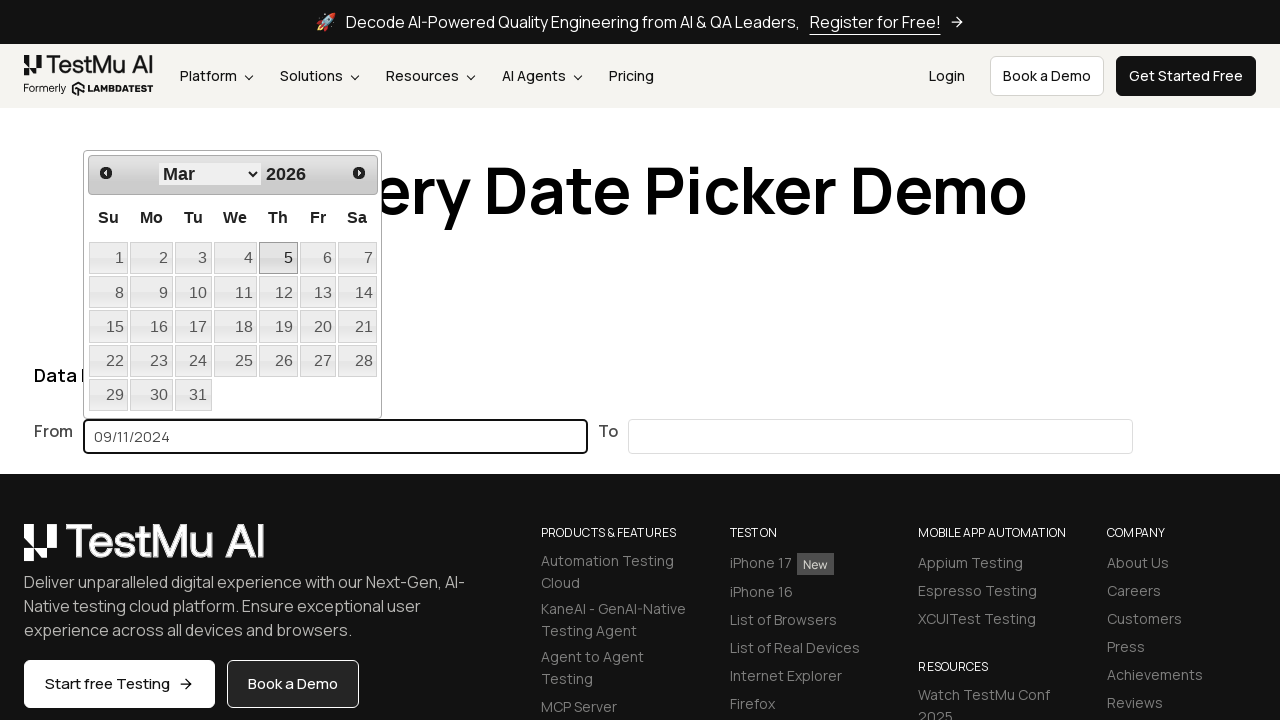

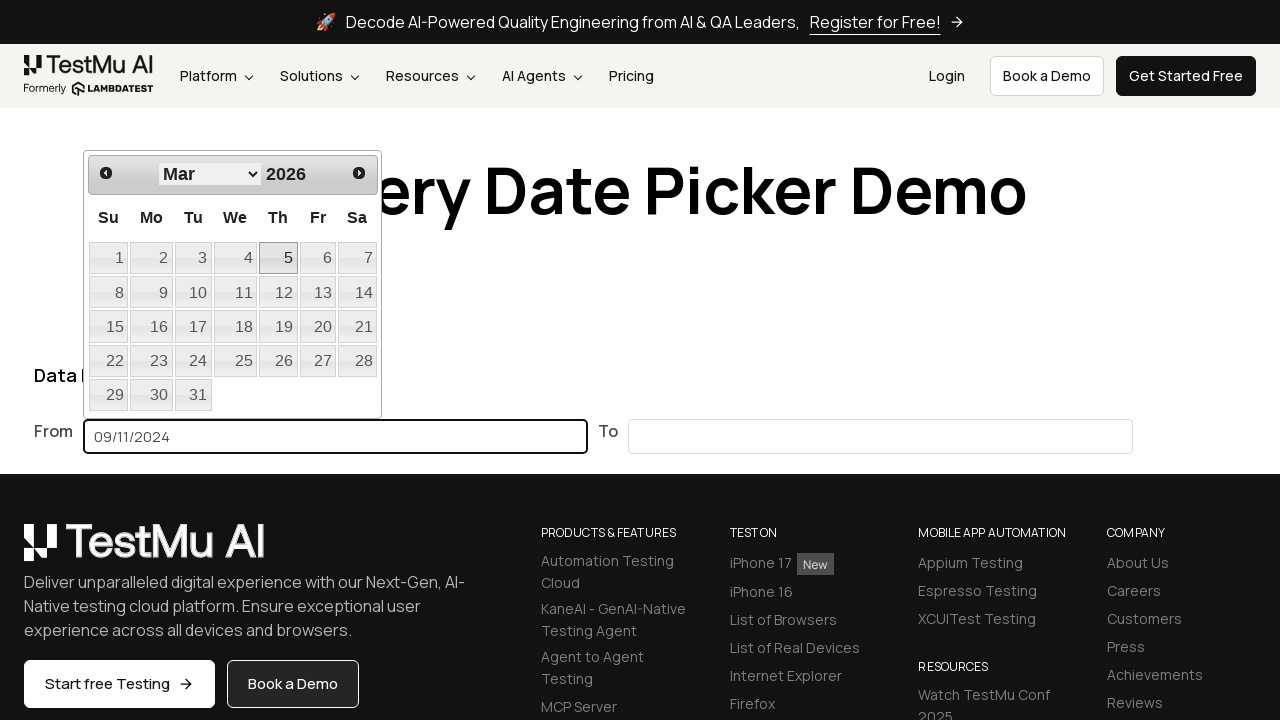